Tests editing a todo item by double-clicking, changing text, and pressing Enter

Starting URL: https://demo.playwright.dev/todomvc

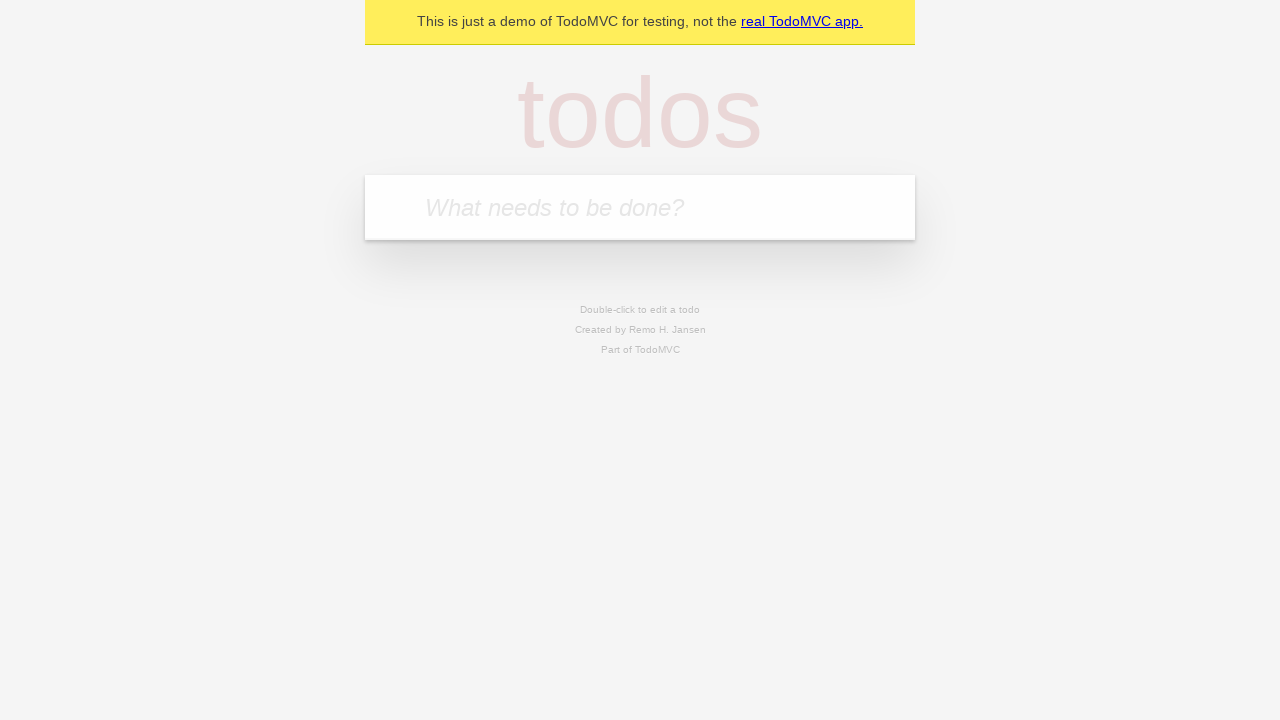

Filled todo input with 'buy some cheese' on internal:attr=[placeholder="What needs to be done?"i]
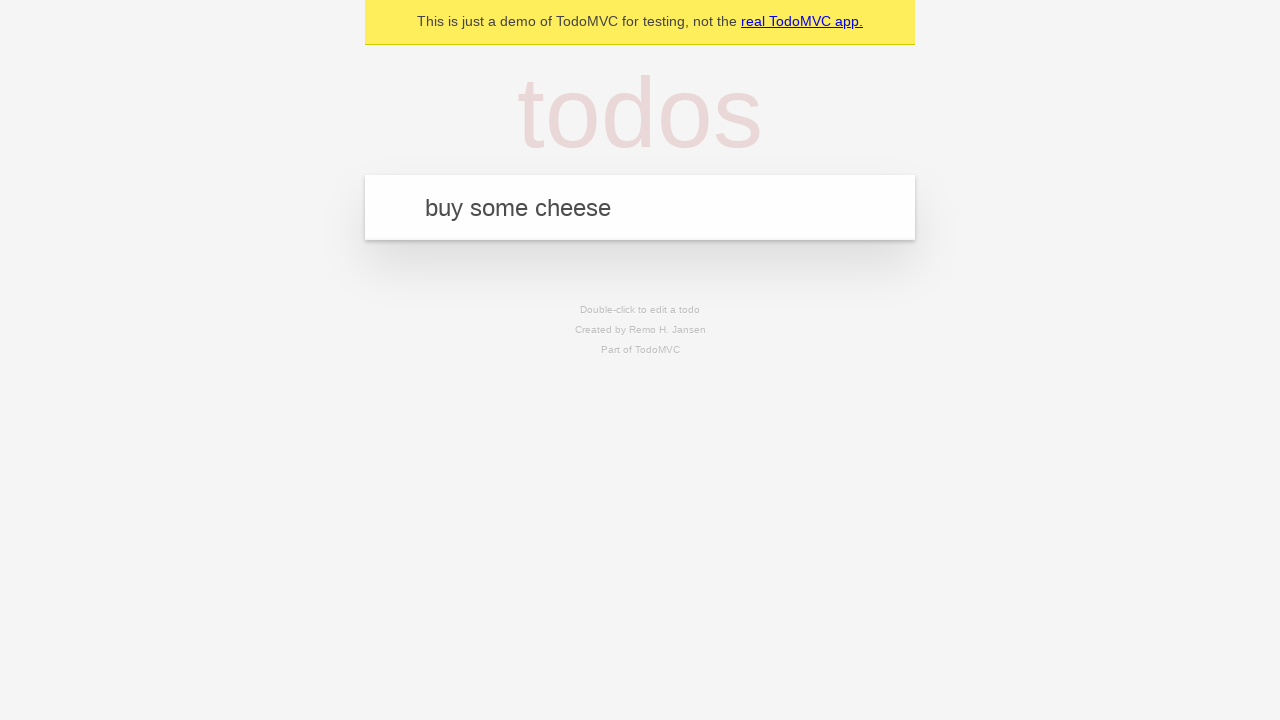

Pressed Enter to create todo 'buy some cheese' on internal:attr=[placeholder="What needs to be done?"i]
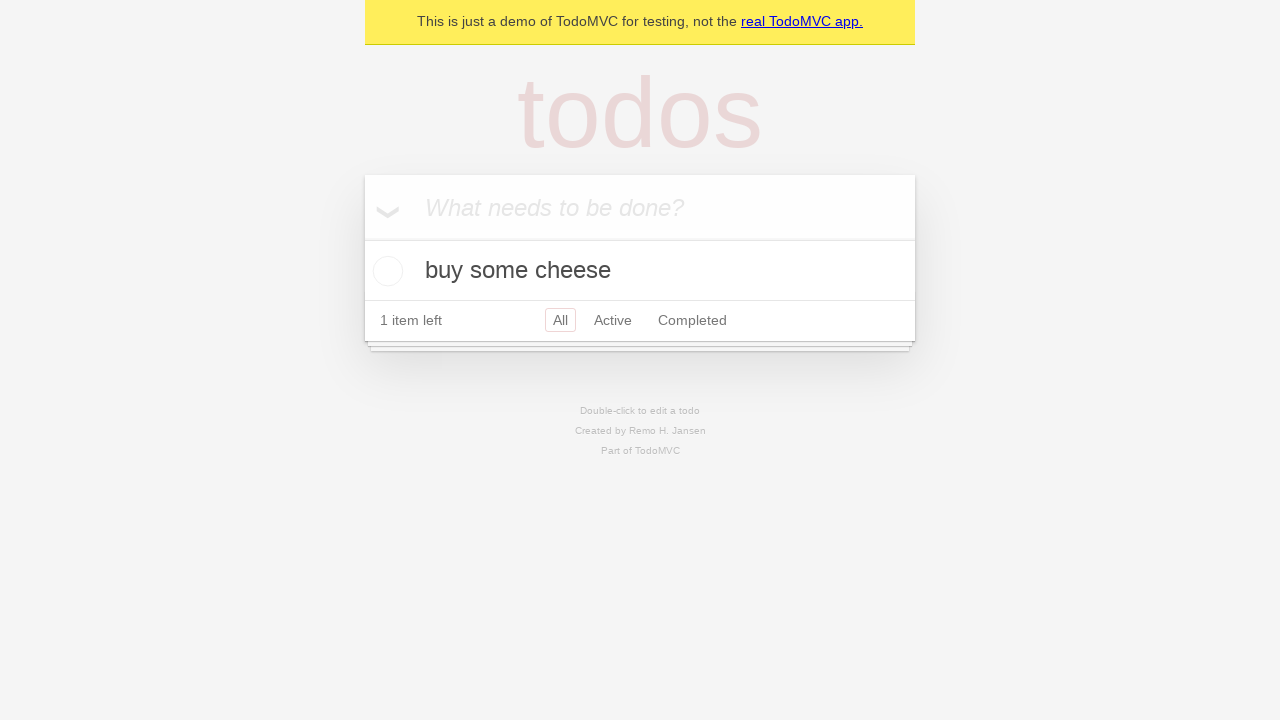

Filled todo input with 'feed the cat' on internal:attr=[placeholder="What needs to be done?"i]
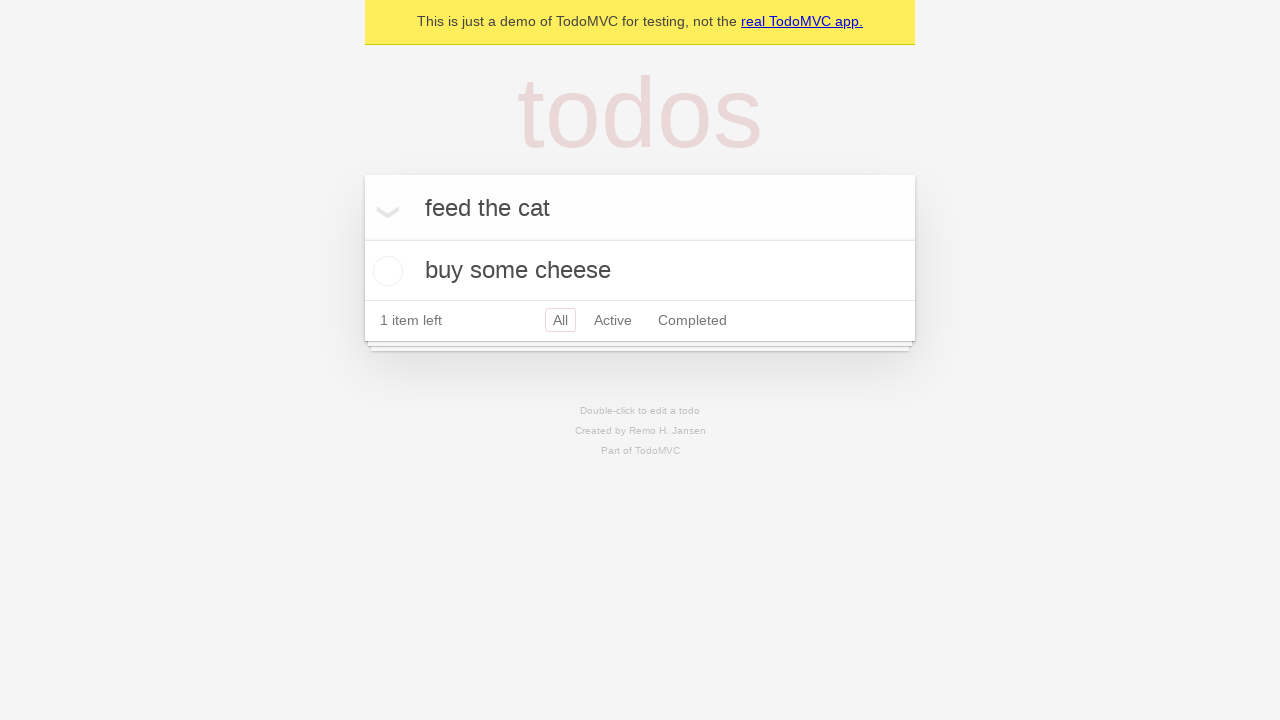

Pressed Enter to create todo 'feed the cat' on internal:attr=[placeholder="What needs to be done?"i]
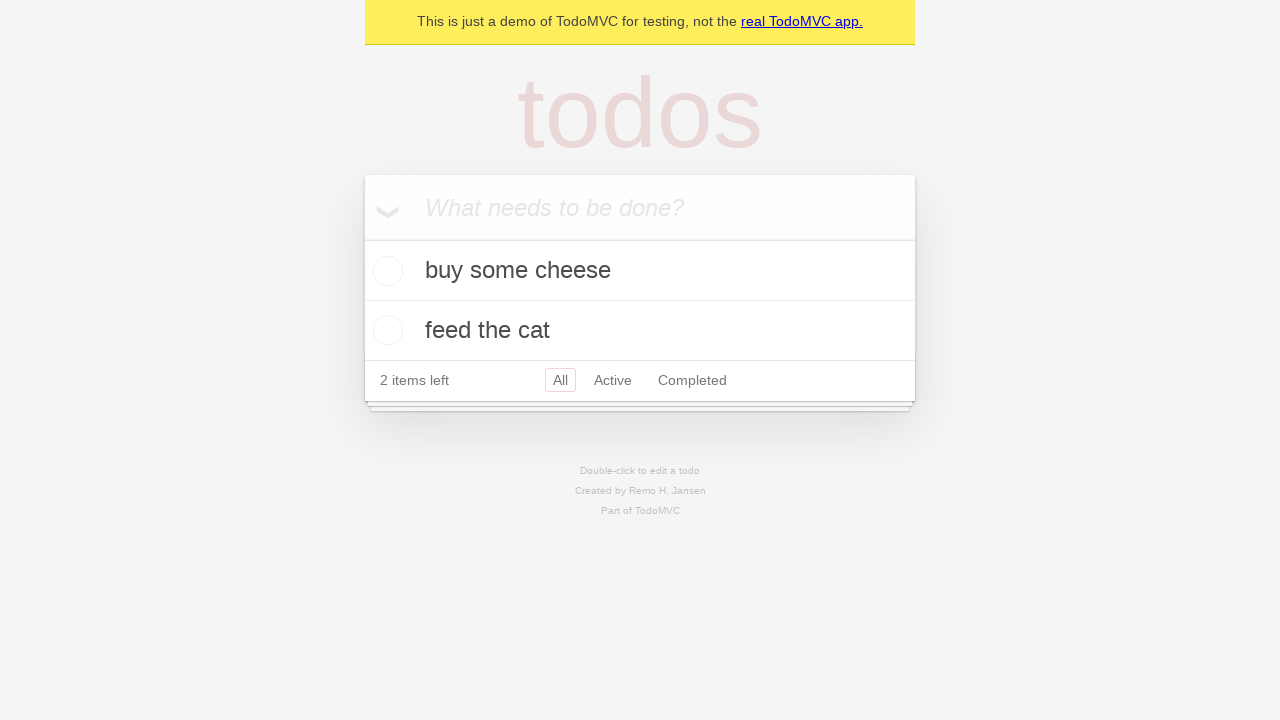

Filled todo input with 'book a doctors appointment' on internal:attr=[placeholder="What needs to be done?"i]
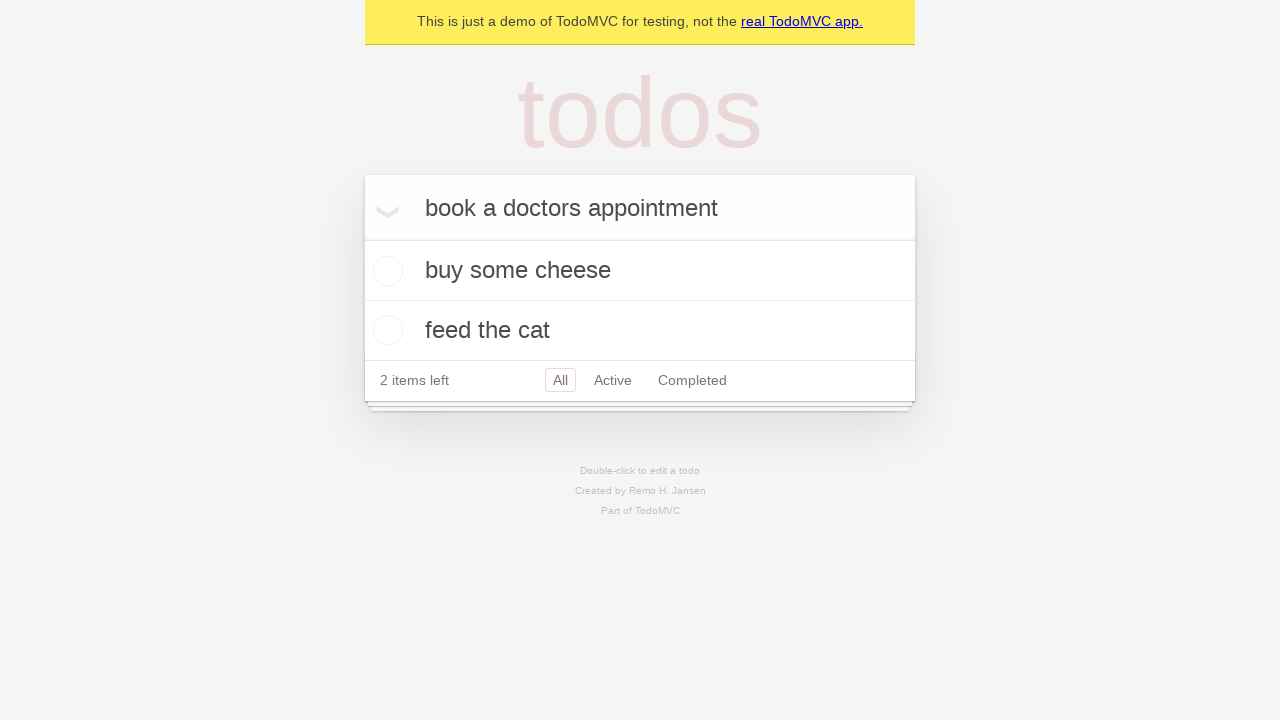

Pressed Enter to create todo 'book a doctors appointment' on internal:attr=[placeholder="What needs to be done?"i]
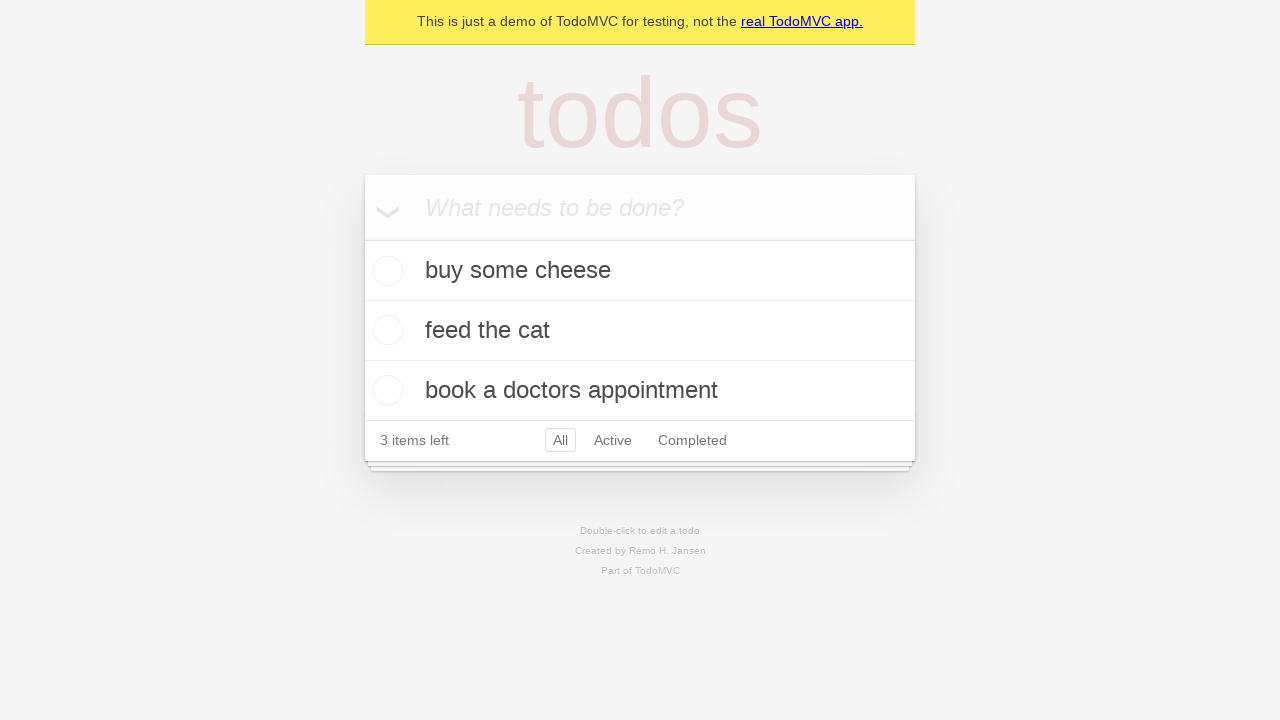

Waited for all 3 todos to be added to the list
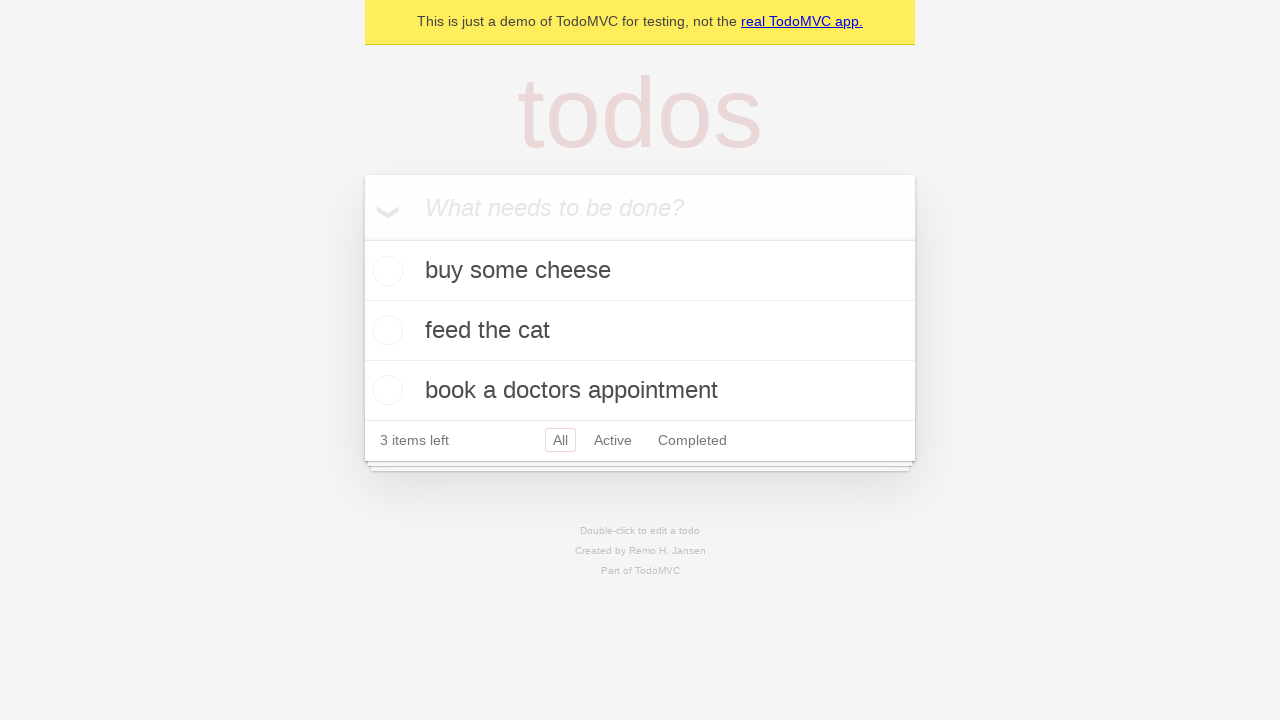

Double-clicked on second todo item to enter edit mode at (640, 331) on internal:testid=[data-testid="todo-item"s] >> nth=1
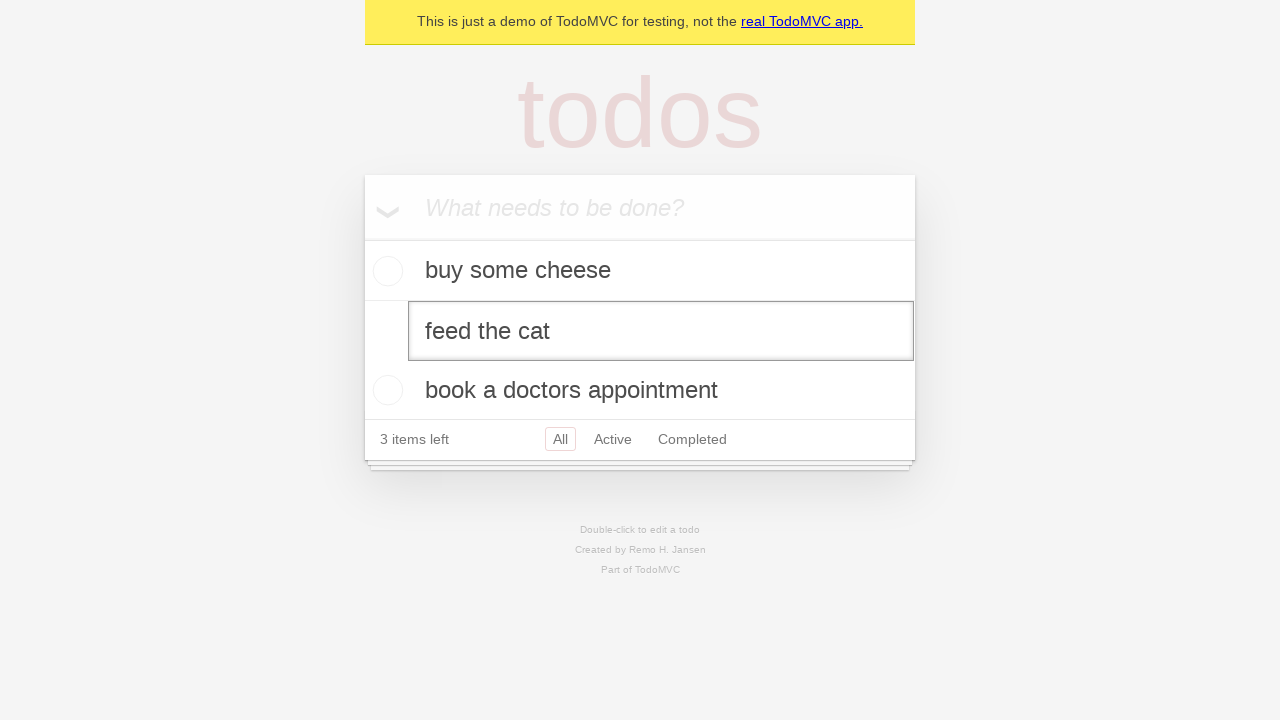

Changed todo text to 'buy some sausages' on internal:testid=[data-testid="todo-item"s] >> nth=1 >> internal:role=textbox[nam
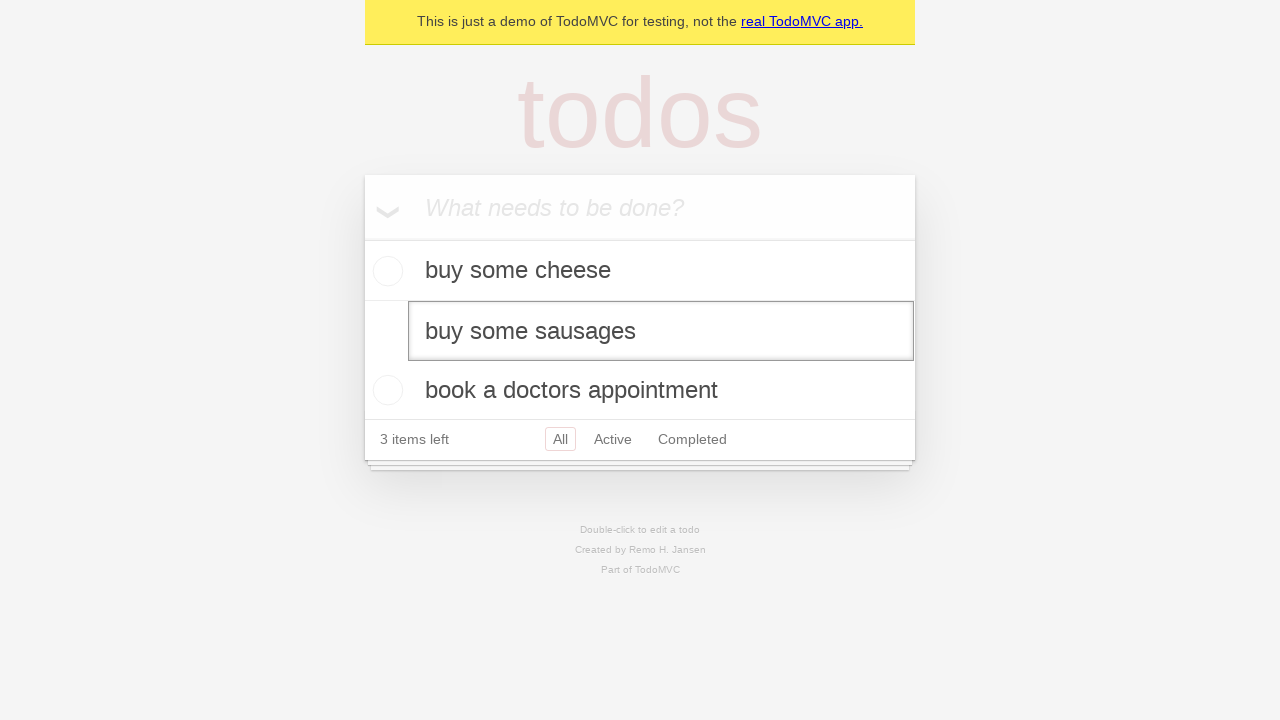

Pressed Enter to confirm todo edit on internal:testid=[data-testid="todo-item"s] >> nth=1 >> internal:role=textbox[nam
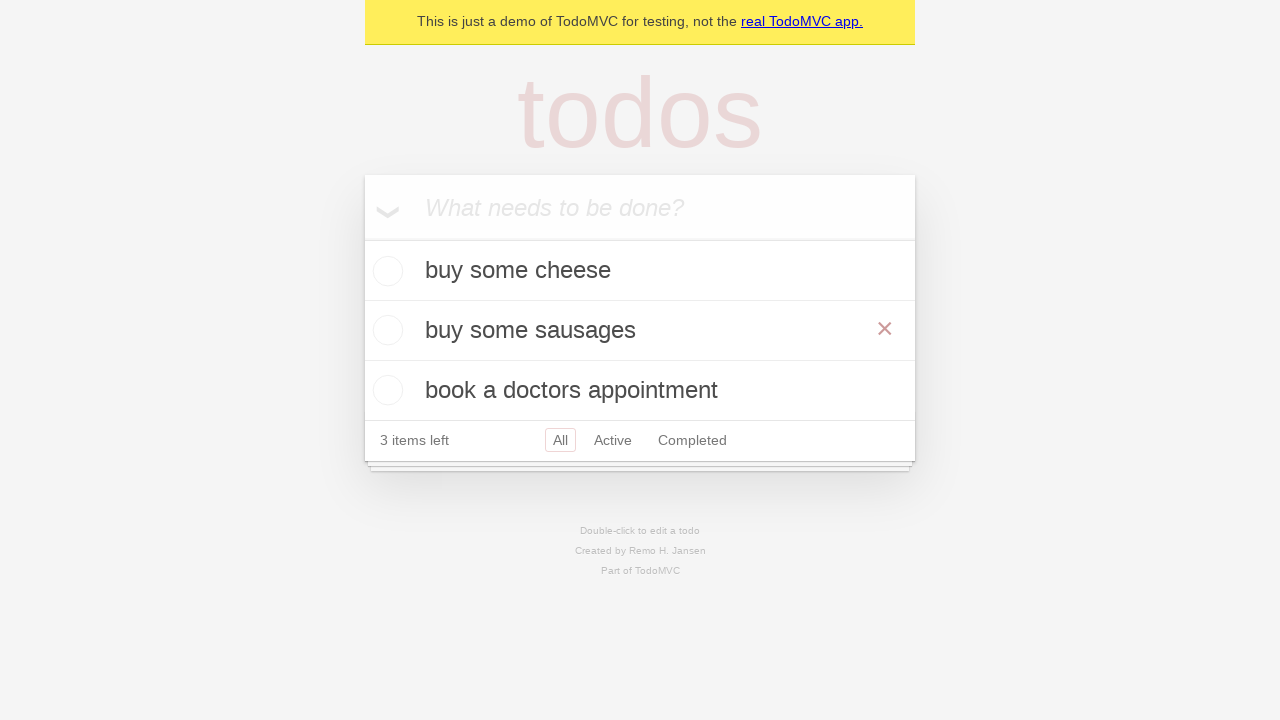

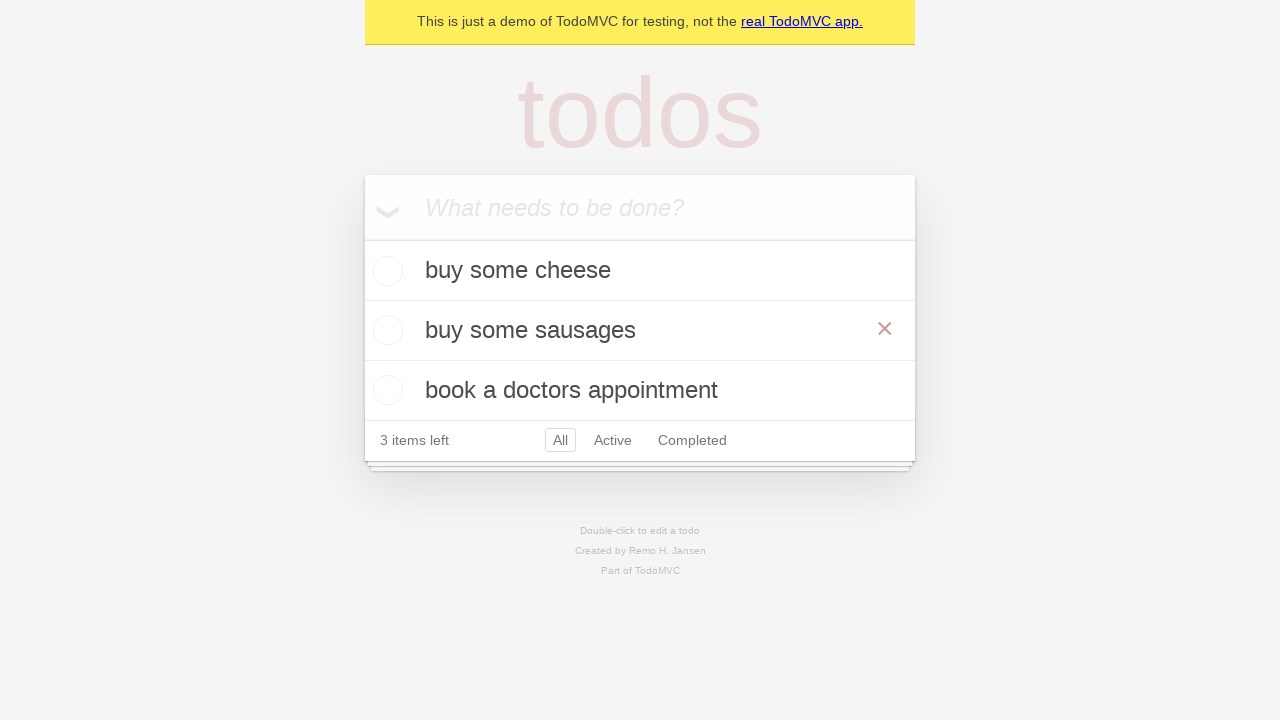